Tests form filling functionality on a practice automation website by entering name, email, selecting gender and day checkboxes, then opens a new tab to the same page and performs scroll operations.

Starting URL: https://testautomationpractice.blogspot.com/

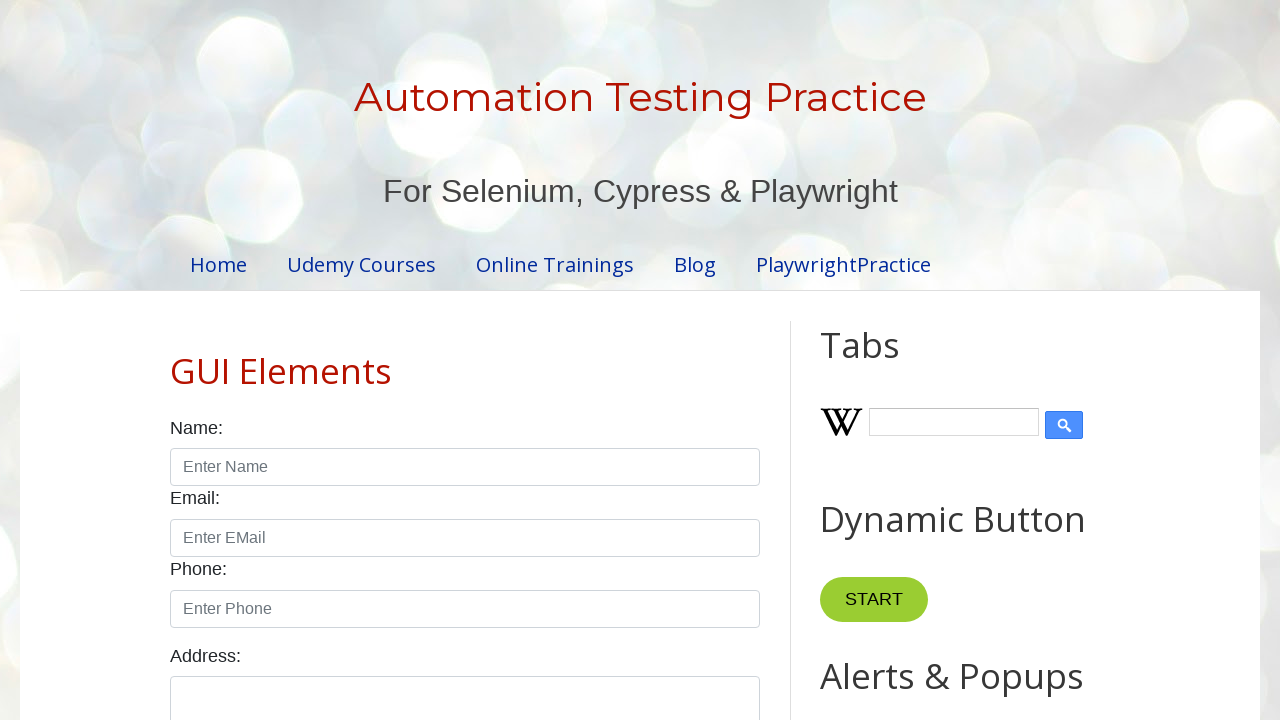

Filled name field with 'john' on input#name
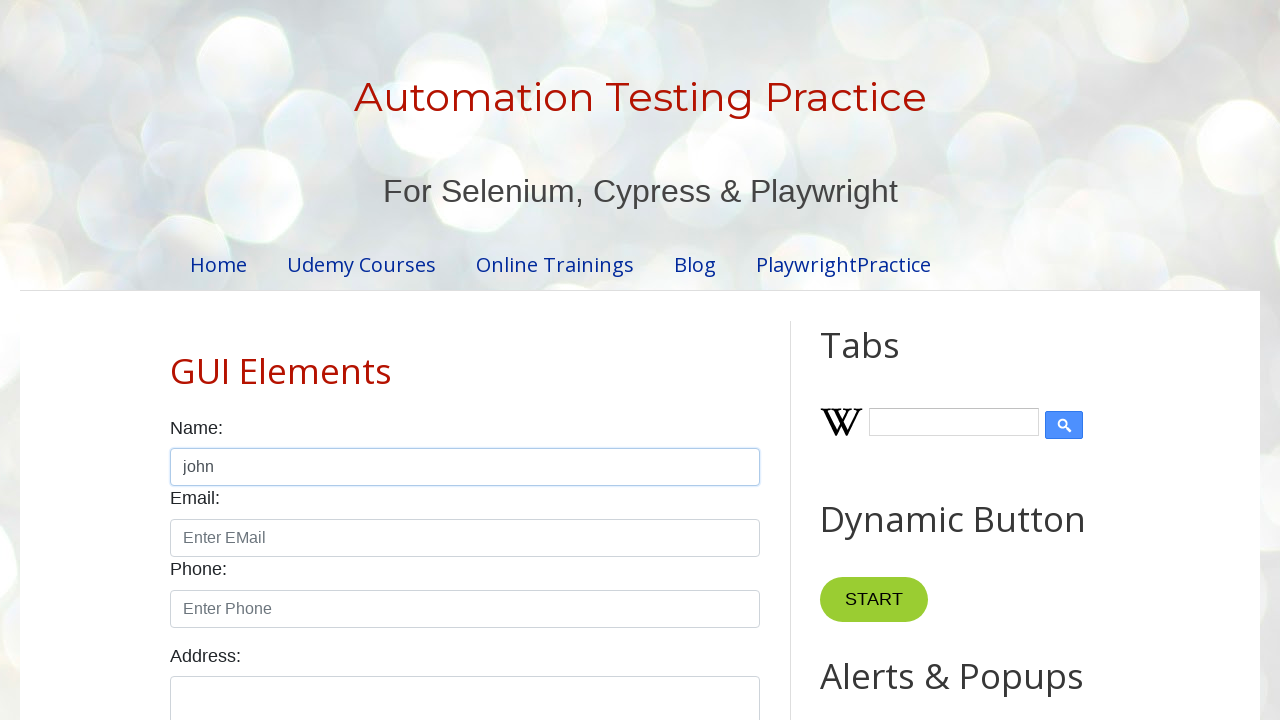

Filled email field with 'susmithar03' on input#email
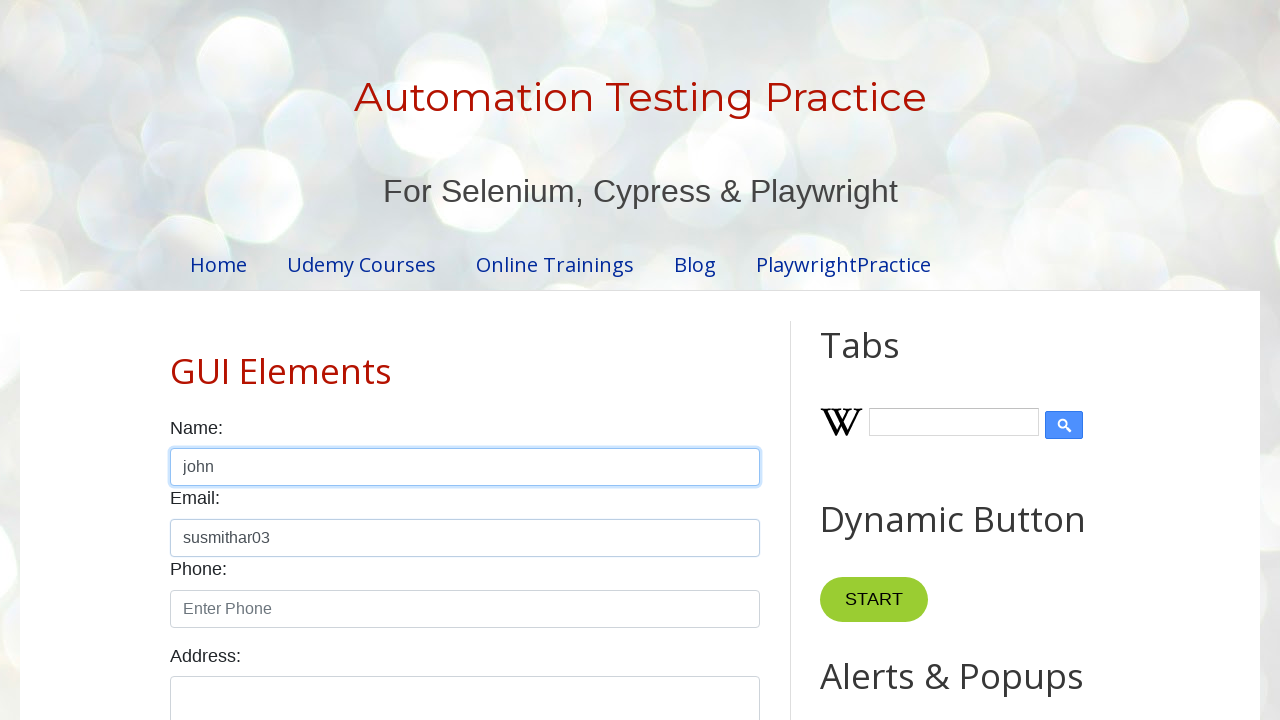

Clicked male gender radio button at (176, 360) on input#male
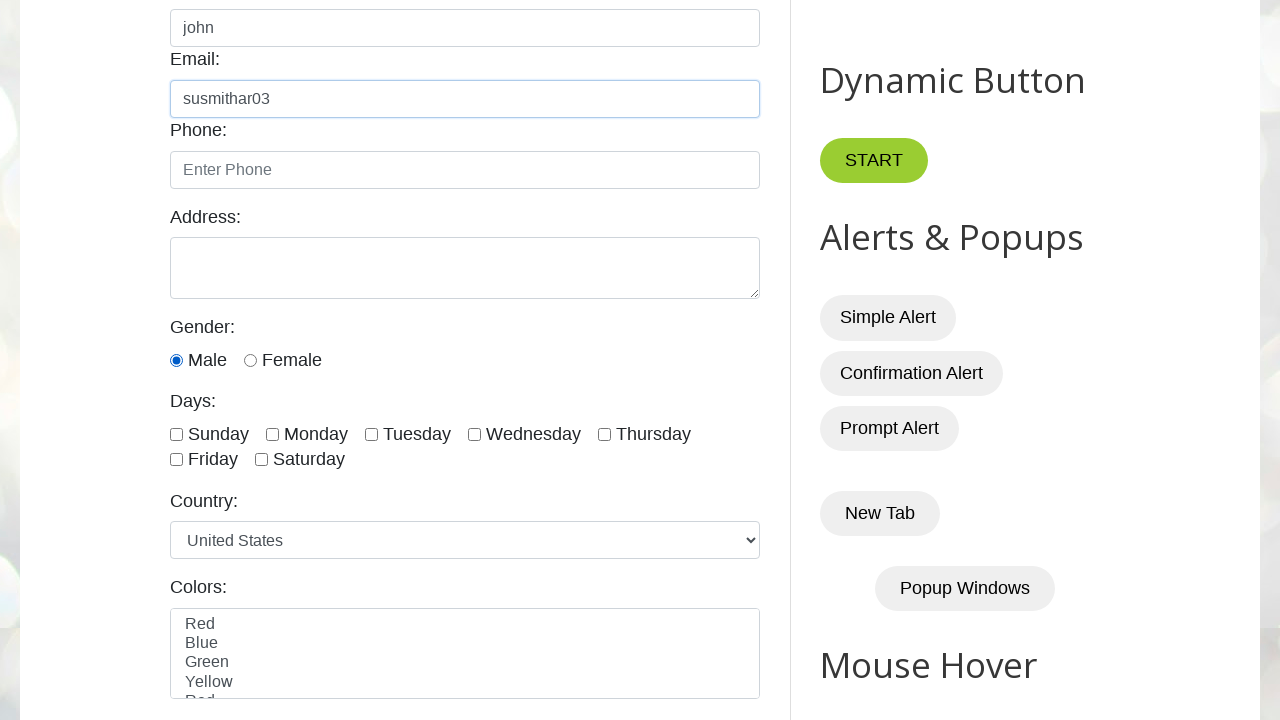

Clicked Monday checkbox at (272, 434) on input#monday
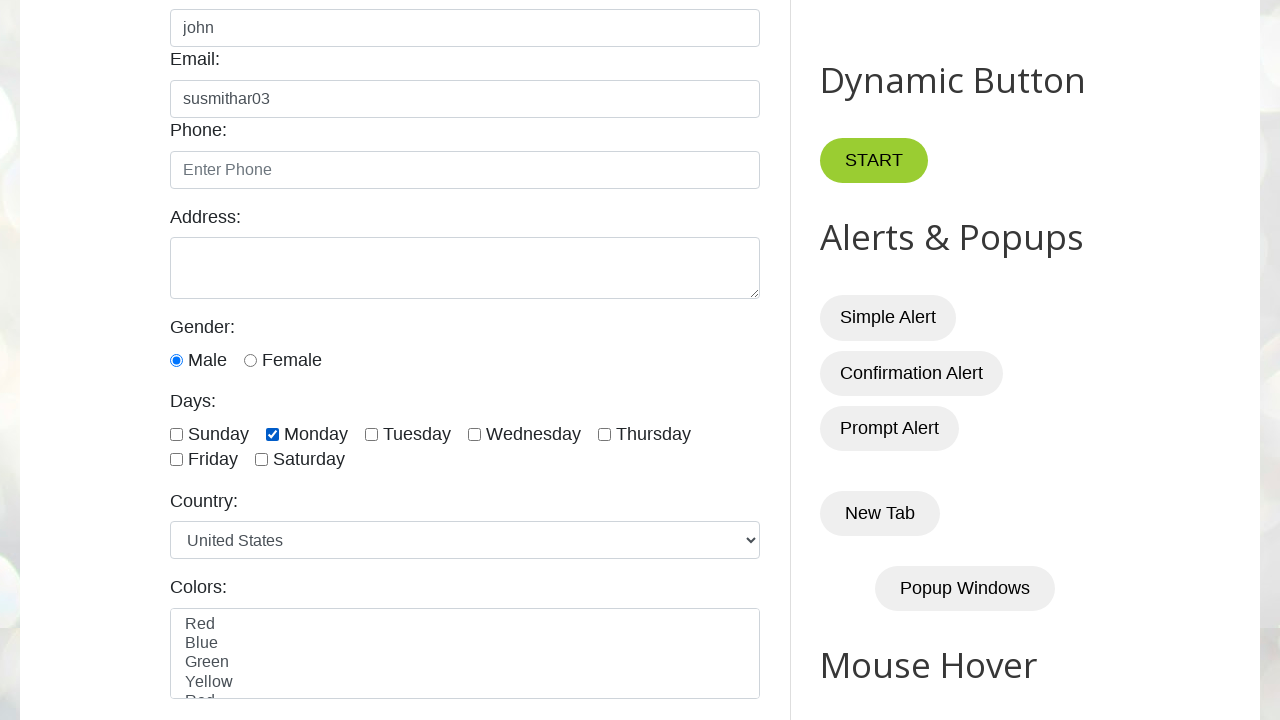

Opened a new tab
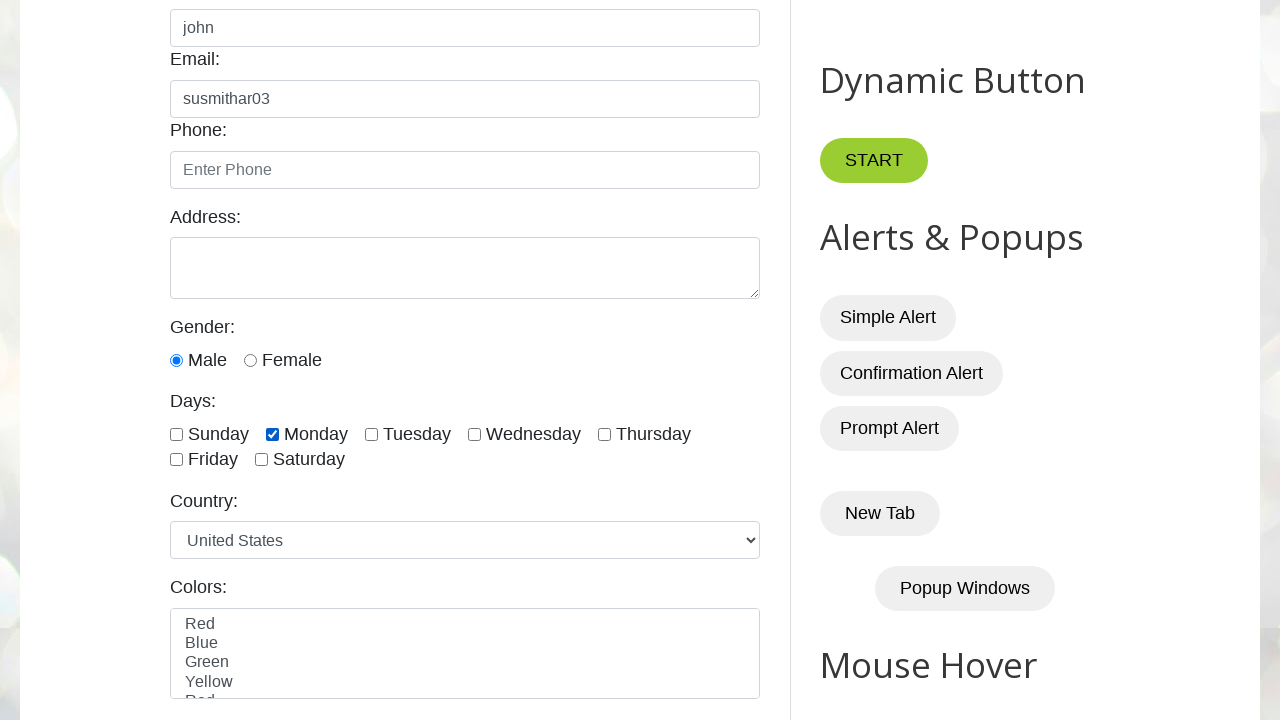

Navigated to https://testautomationpractice.blogspot.com/ in new tab
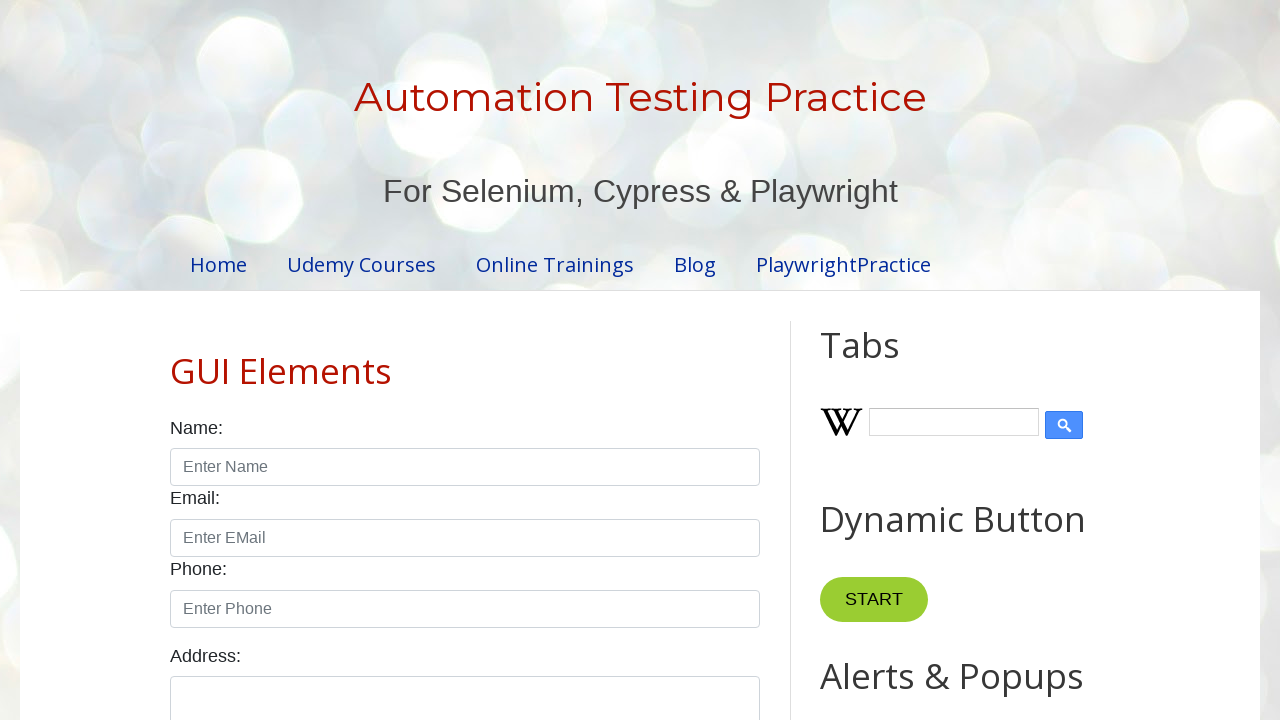

Scrolled to Gender label element
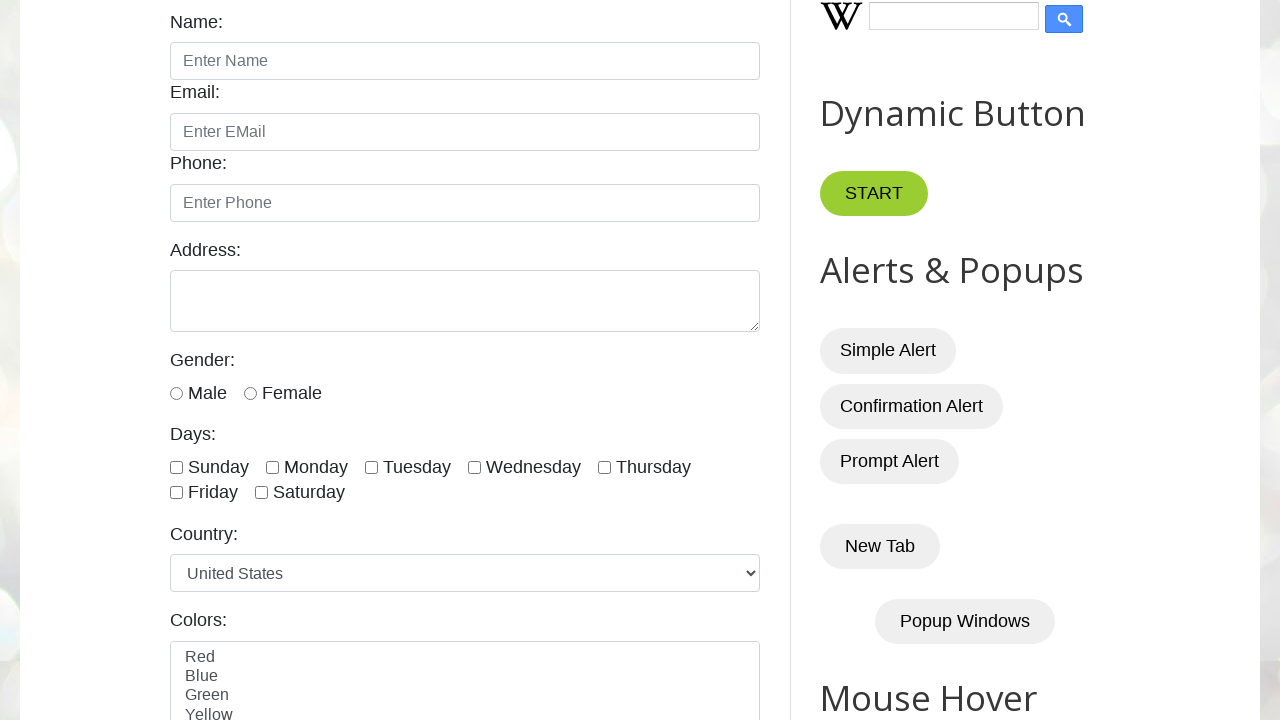

Scrolled to bottom of page
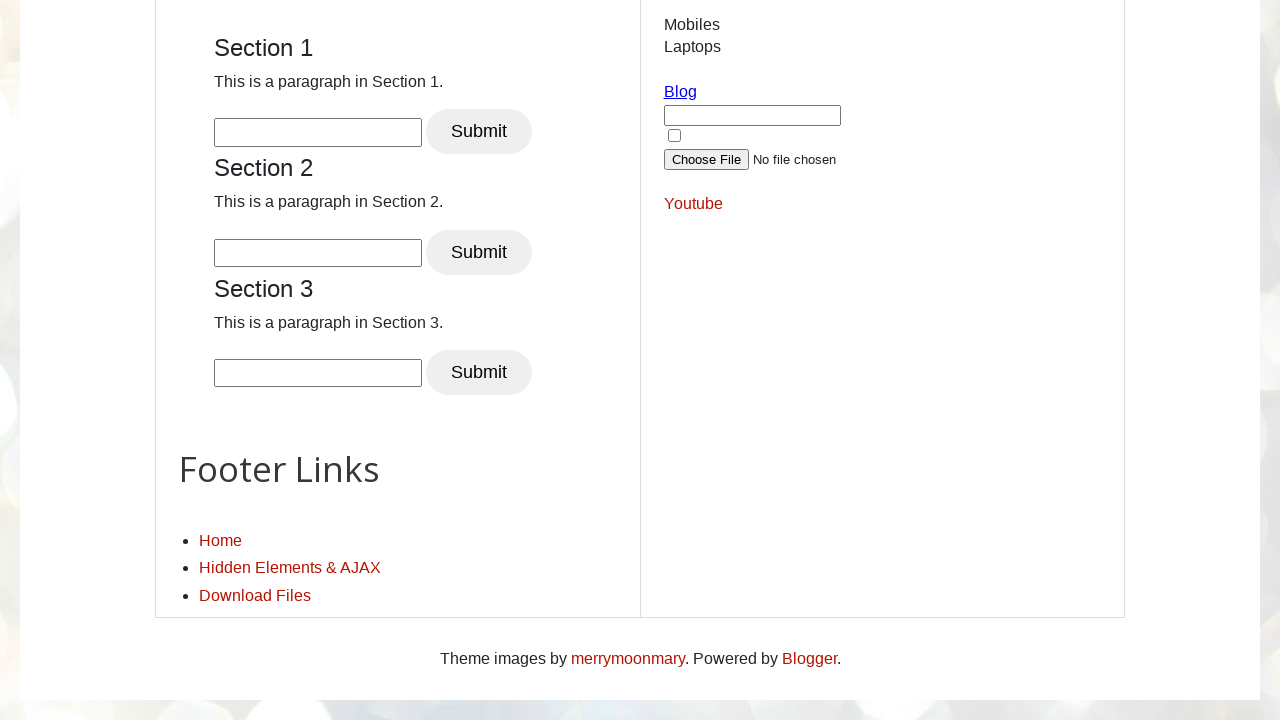

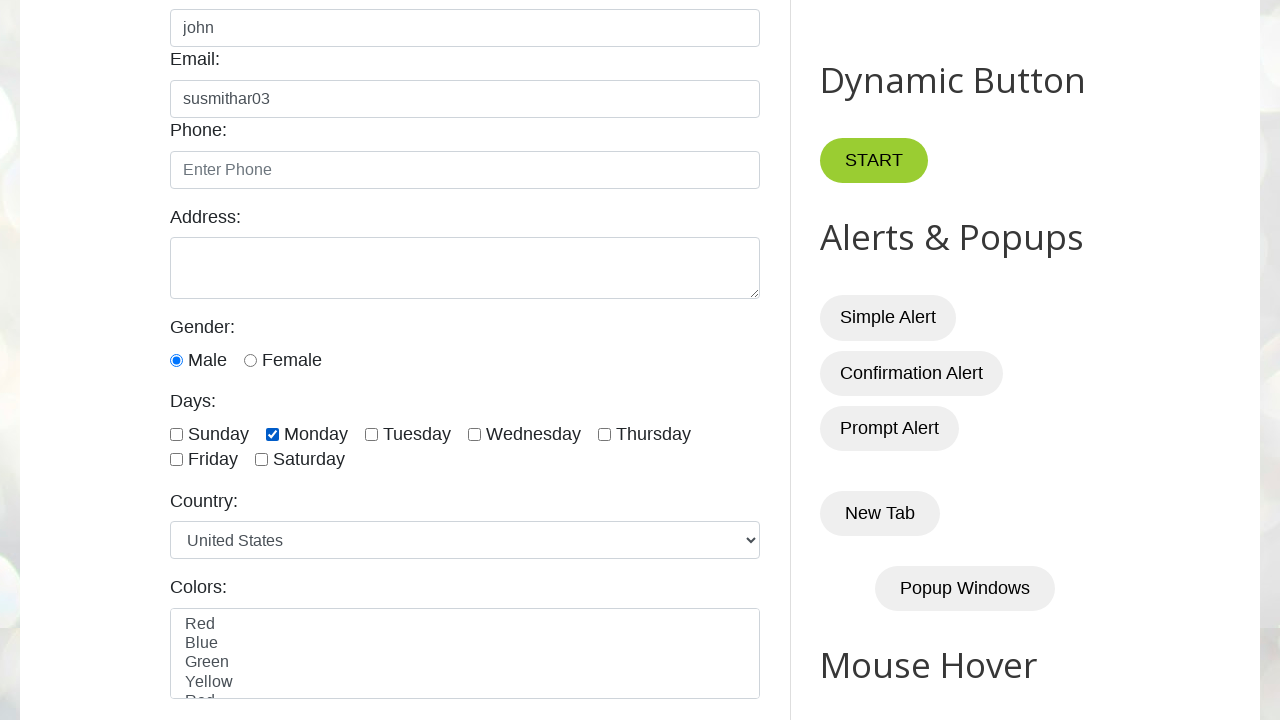